Tests drag and drop functionality on jQuery UI demo page by clicking on the Draggable link and dragging an element within an iframe

Starting URL: http://www.jqueryui.com/

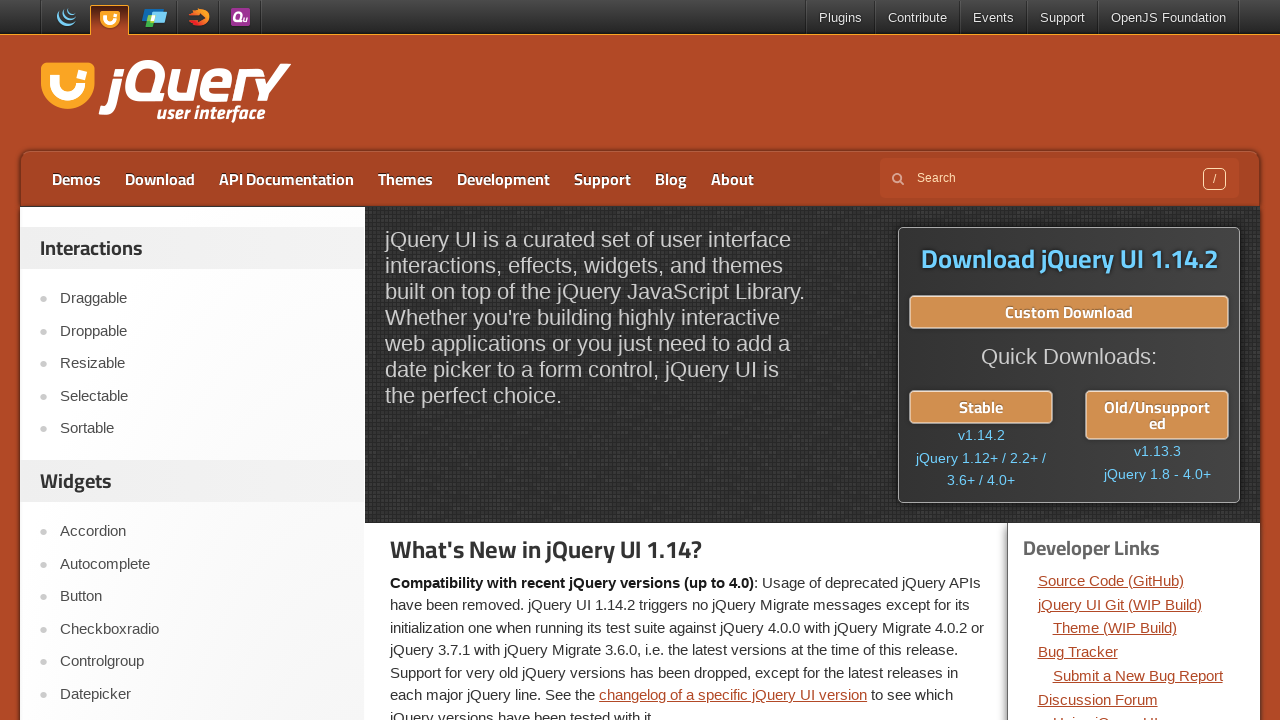

Clicked on the Draggable link at (202, 299) on text=Draggable
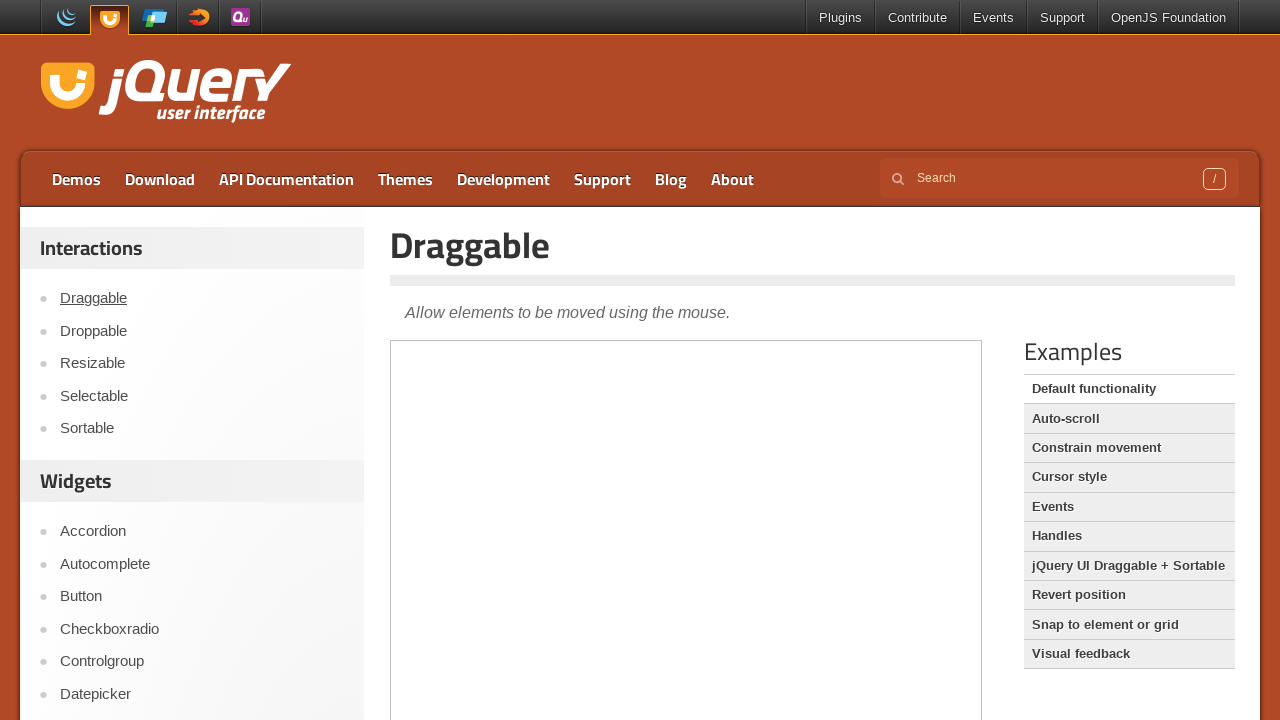

Demo iframe loaded
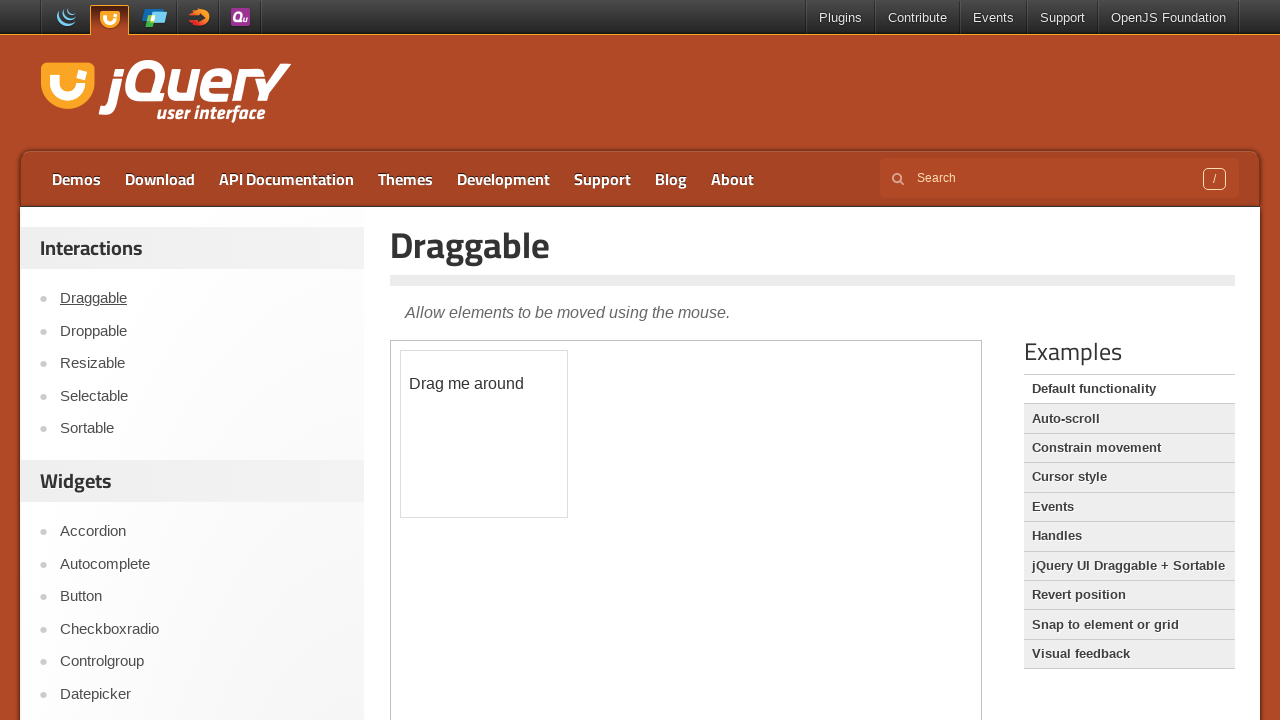

Located demo iframe
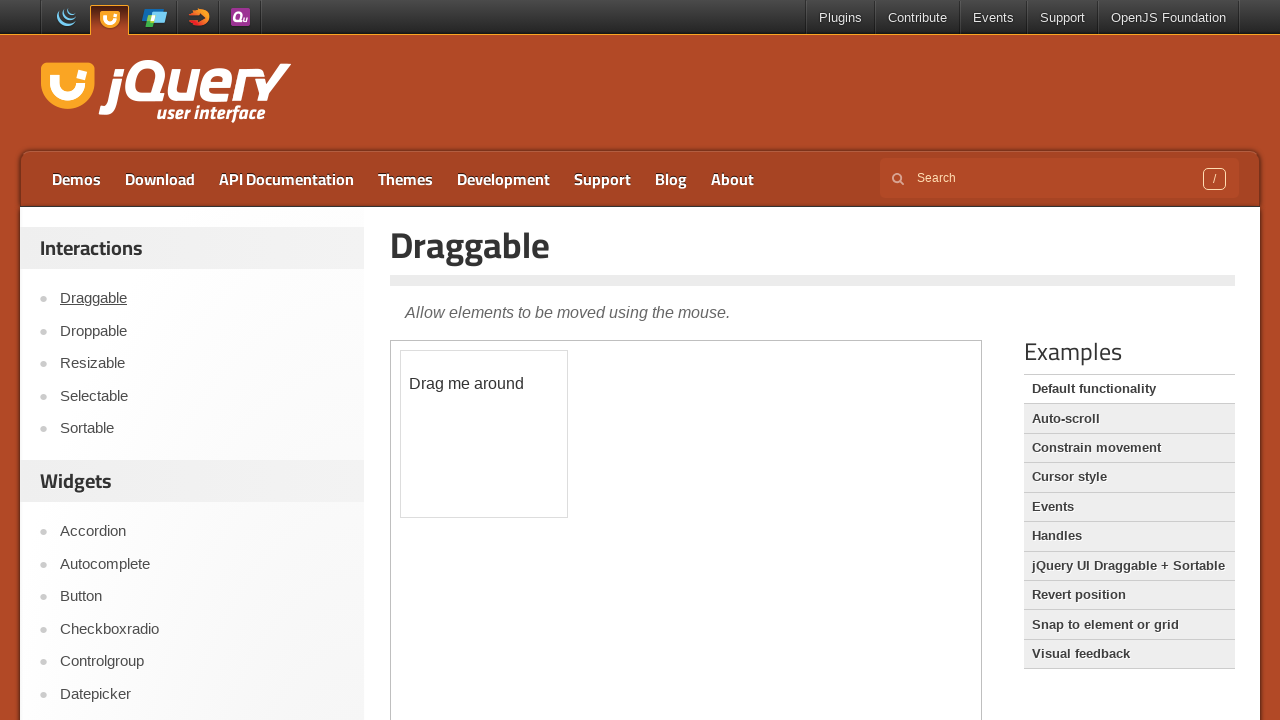

Located draggable element within iframe
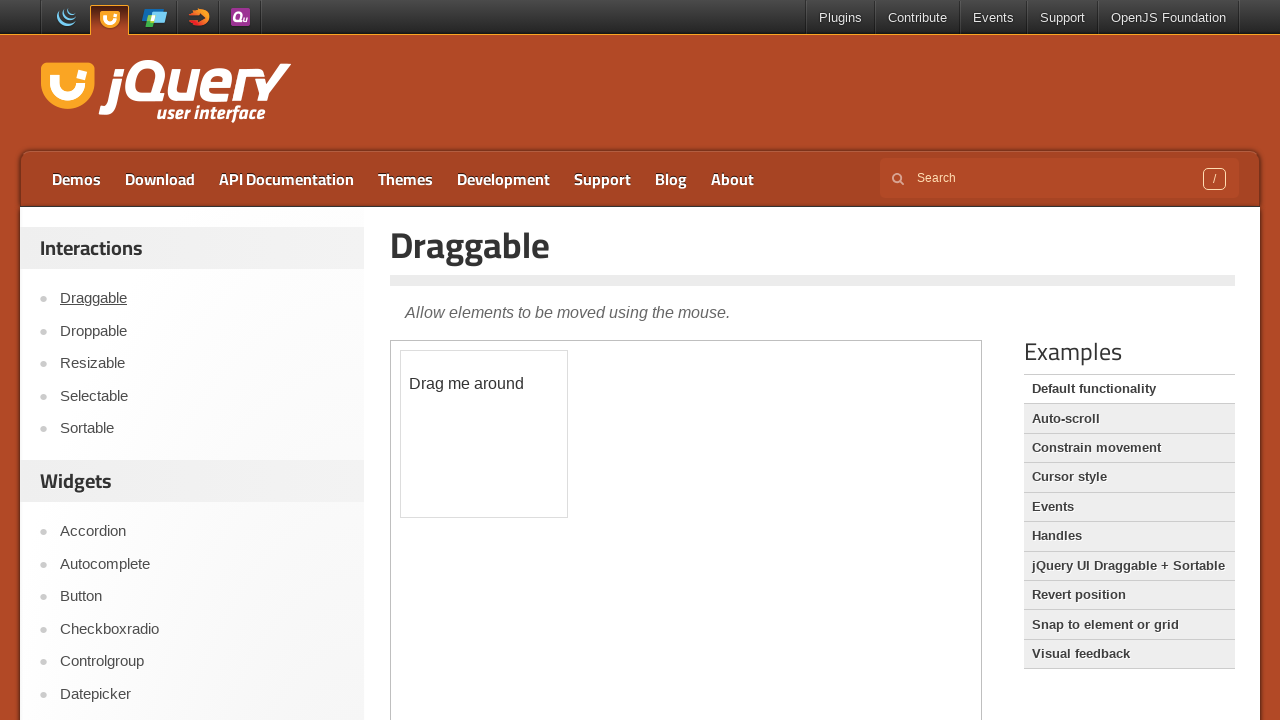

Dragged element 50px right and 80px down at (451, 431)
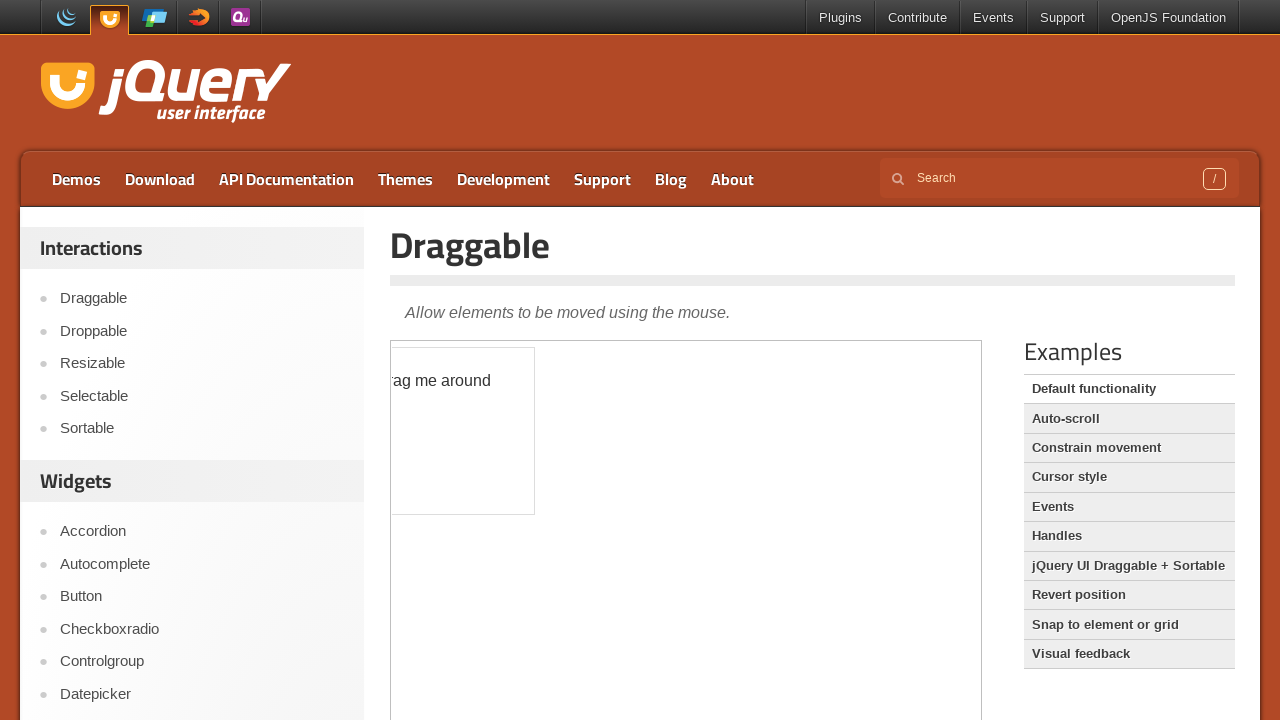

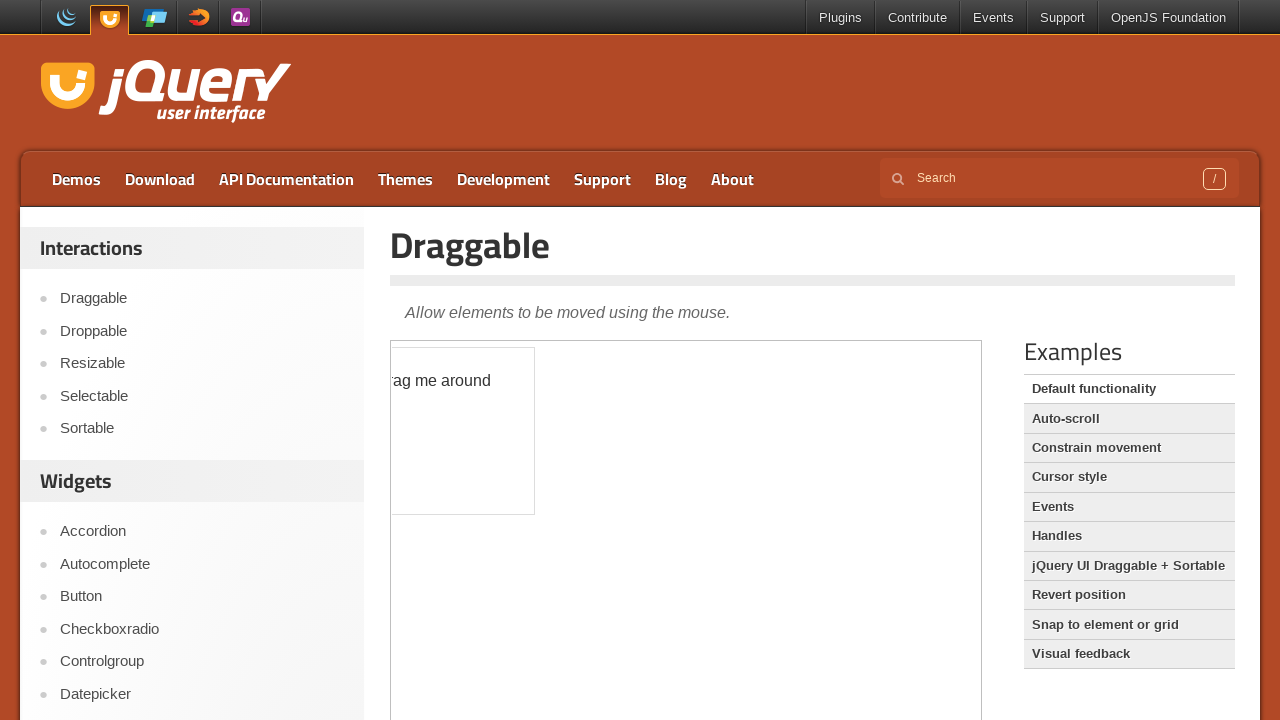